Tests navigation on the Playwright website by verifying the title, clicking the Get Started link, and confirming navigation to the docs intro page

Starting URL: https://playwright.dev/

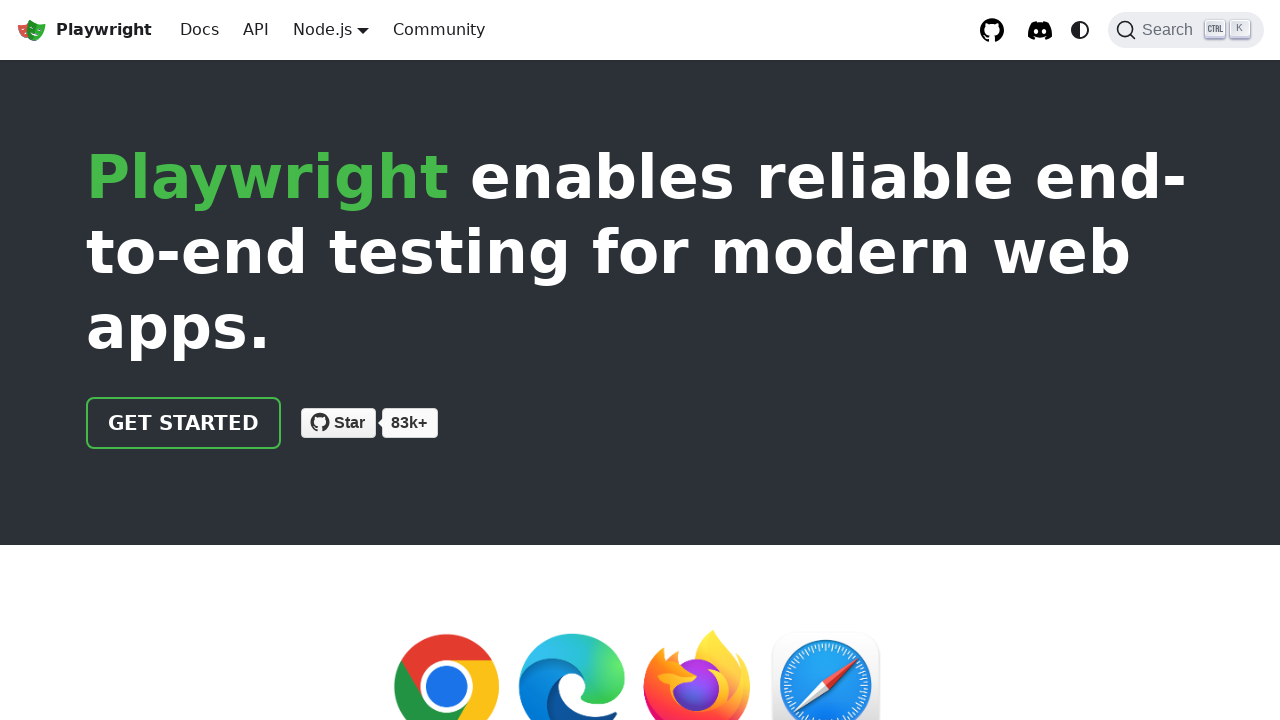

Verified page title contains 'Playwright'
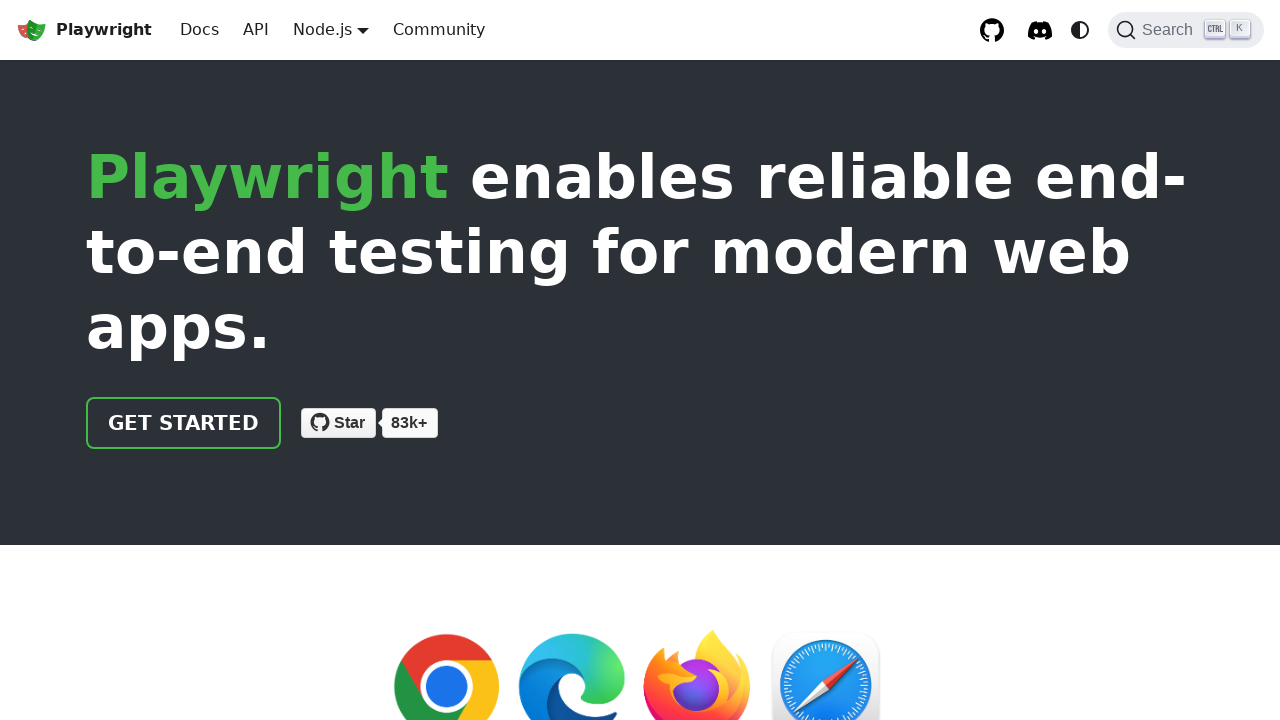

Verified 'Get started' link is visible
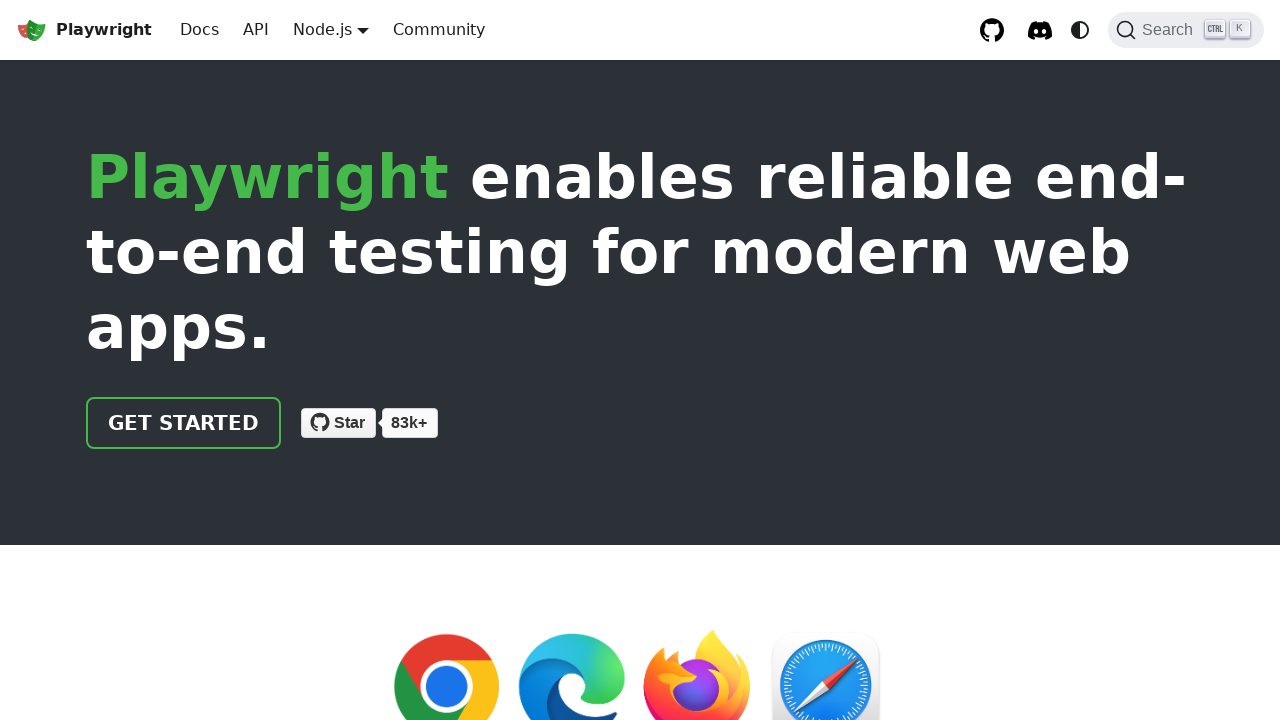

Clicked 'Get started' link at (184, 423) on text=Get started
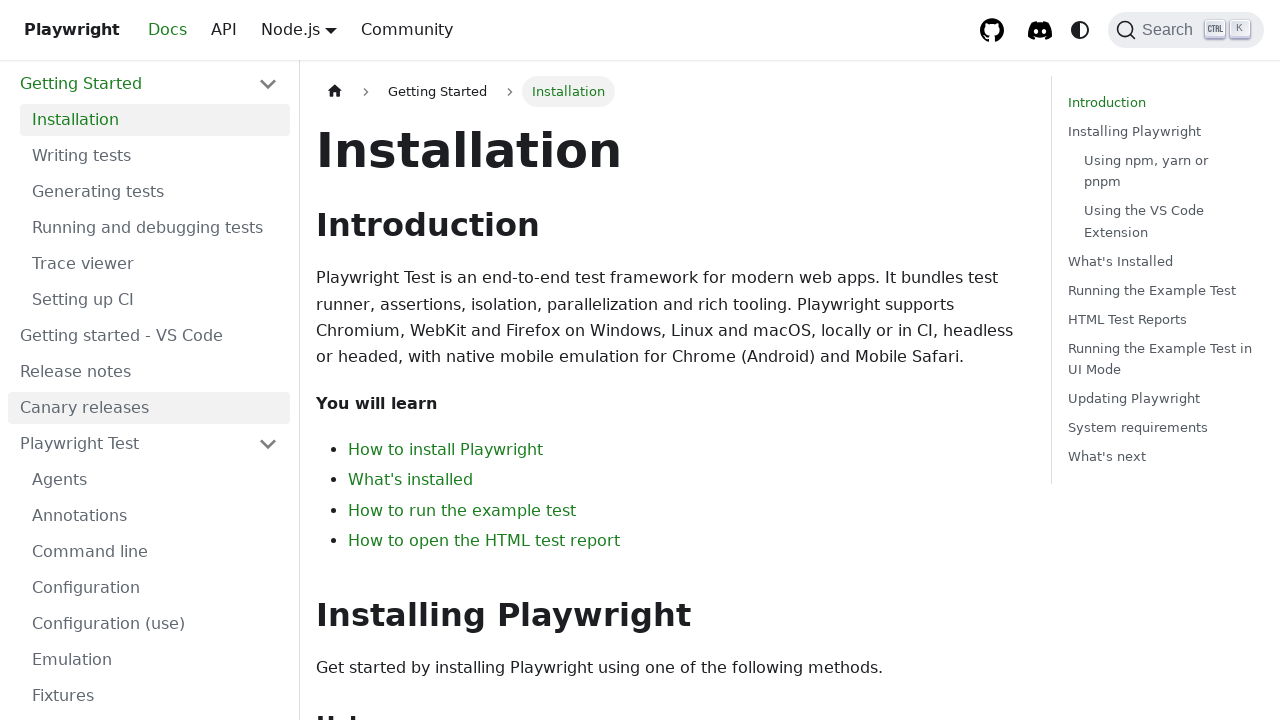

Verified navigation to docs intro page
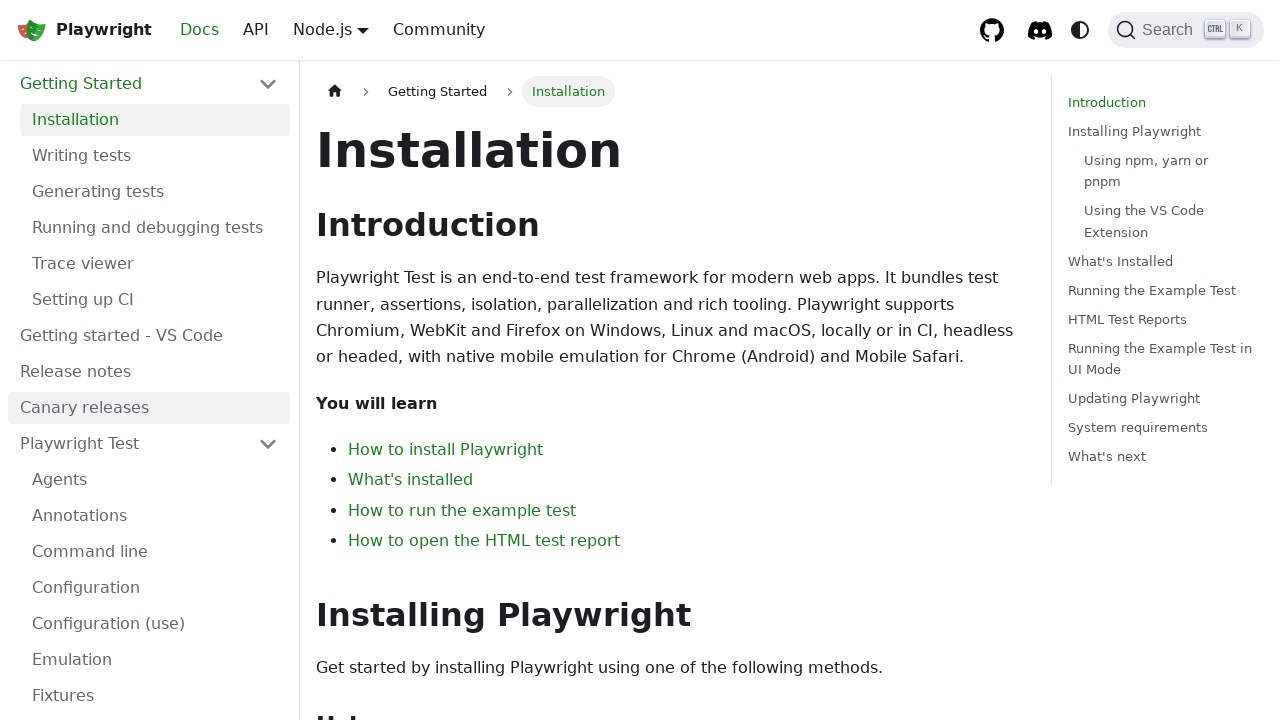

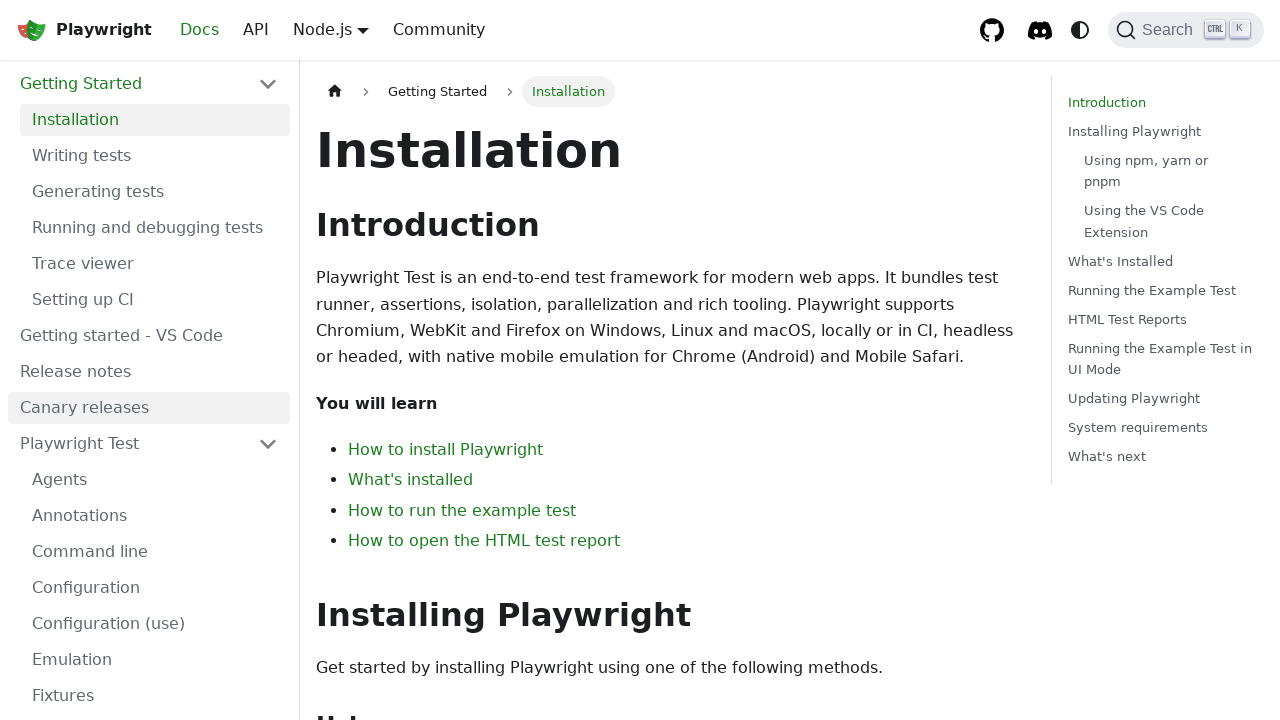